Tests dynamic element removal functionality by clicking the Remove button and verifying the "It's gone!" message appears

Starting URL: https://the-internet.herokuapp.com/dynamic_controls

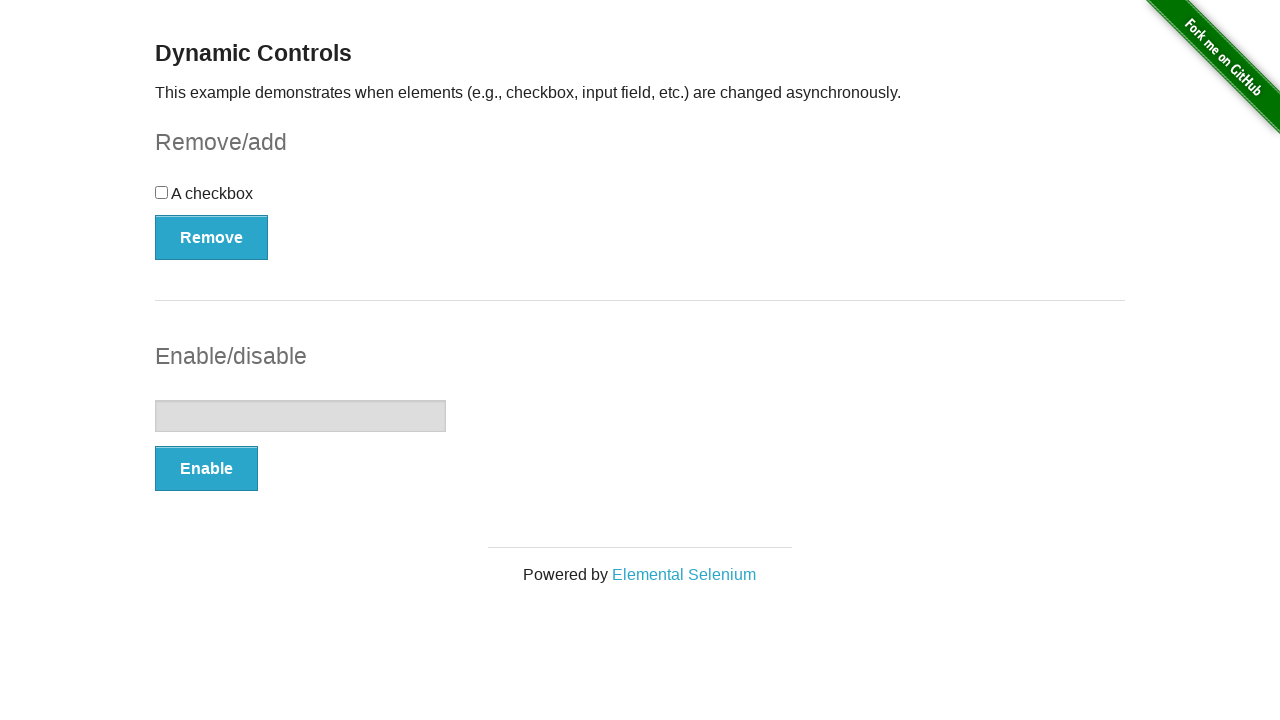

Clicked the Remove button to trigger dynamic element removal at (212, 237) on text='Remove'
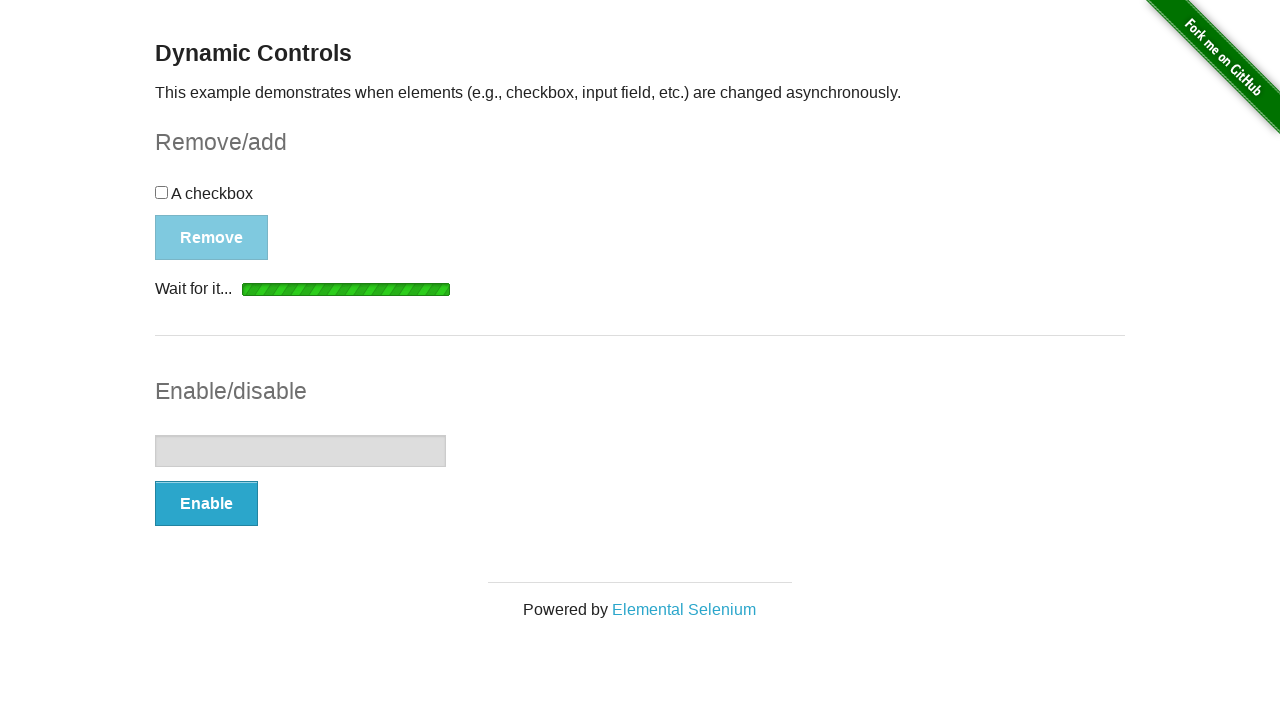

Verified that 'It's gone!' message appeared after element removal
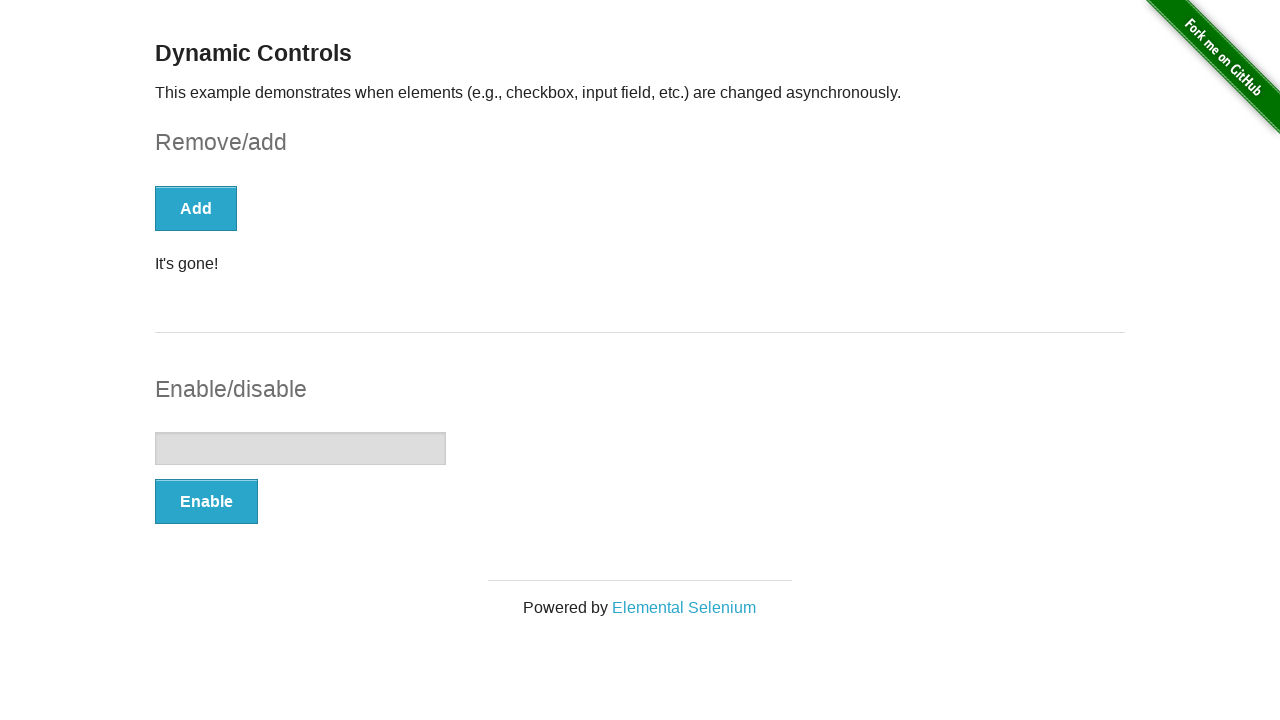

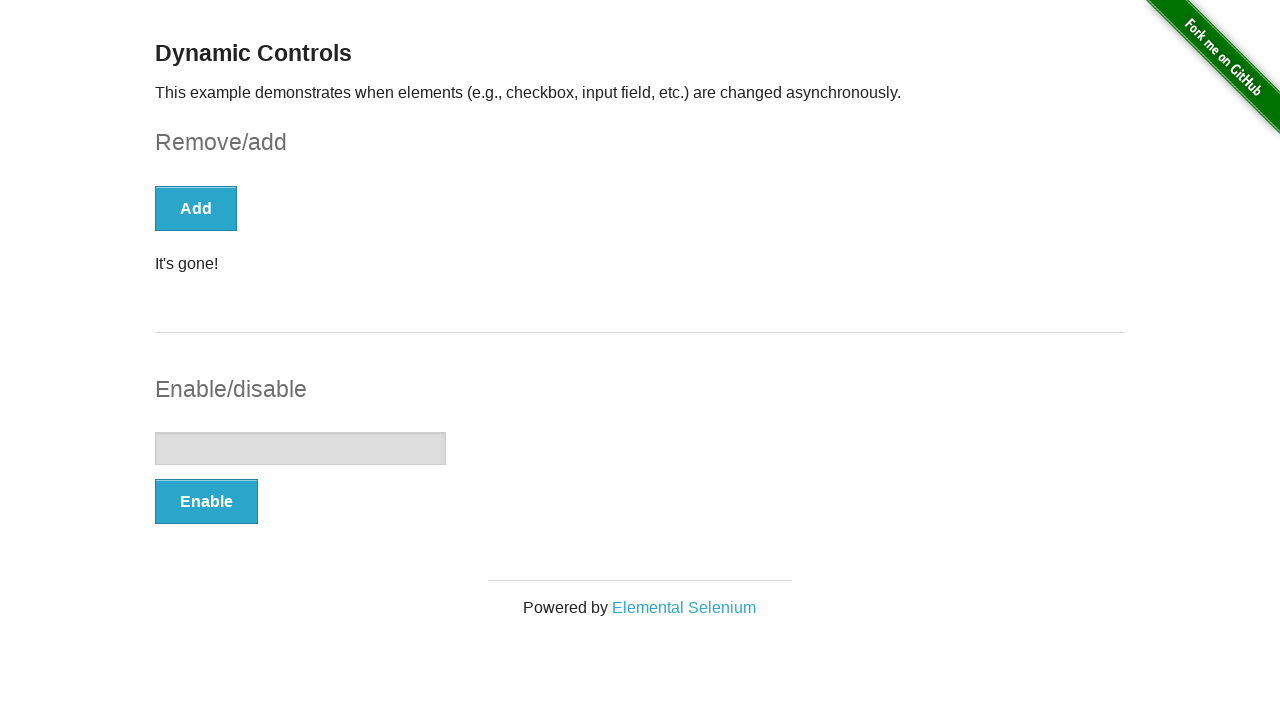